Navigates to an OpenCart demo site and verifies the page title and URL are correct

Starting URL: https://naveenautomationlabs.com/opencart/

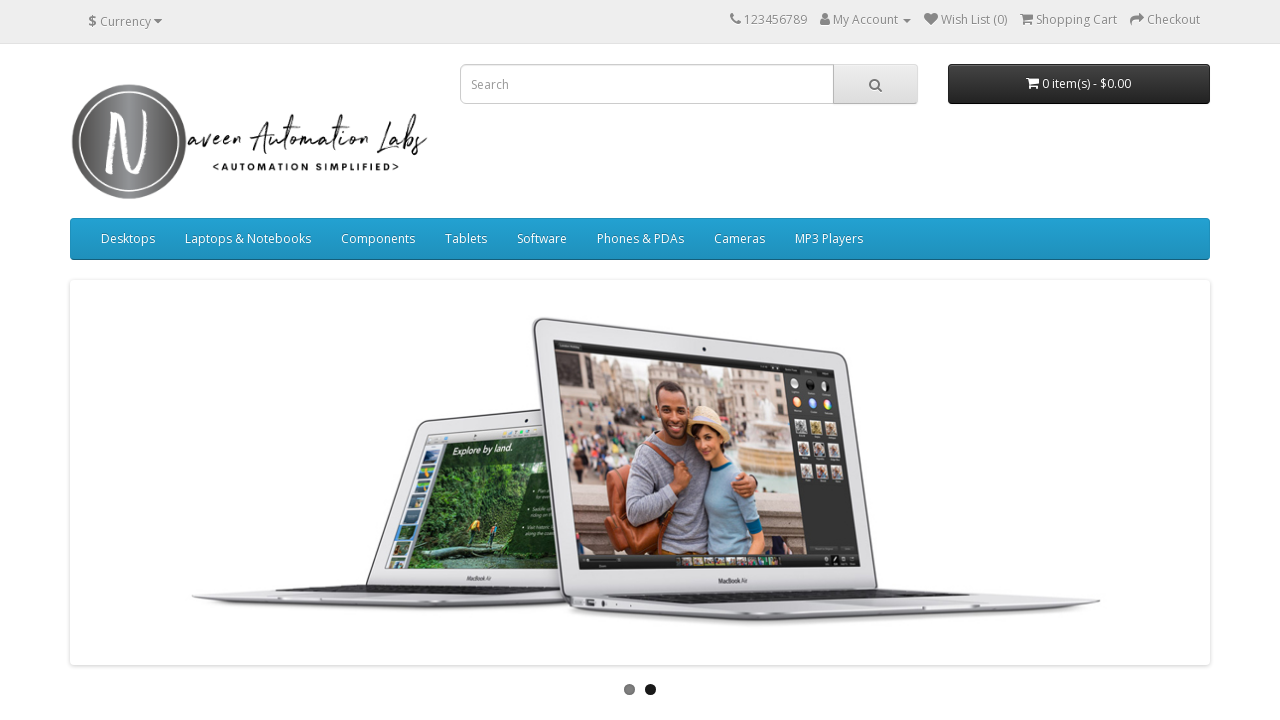

Navigated to OpenCart demo site at https://naveenautomationlabs.com/opencart/
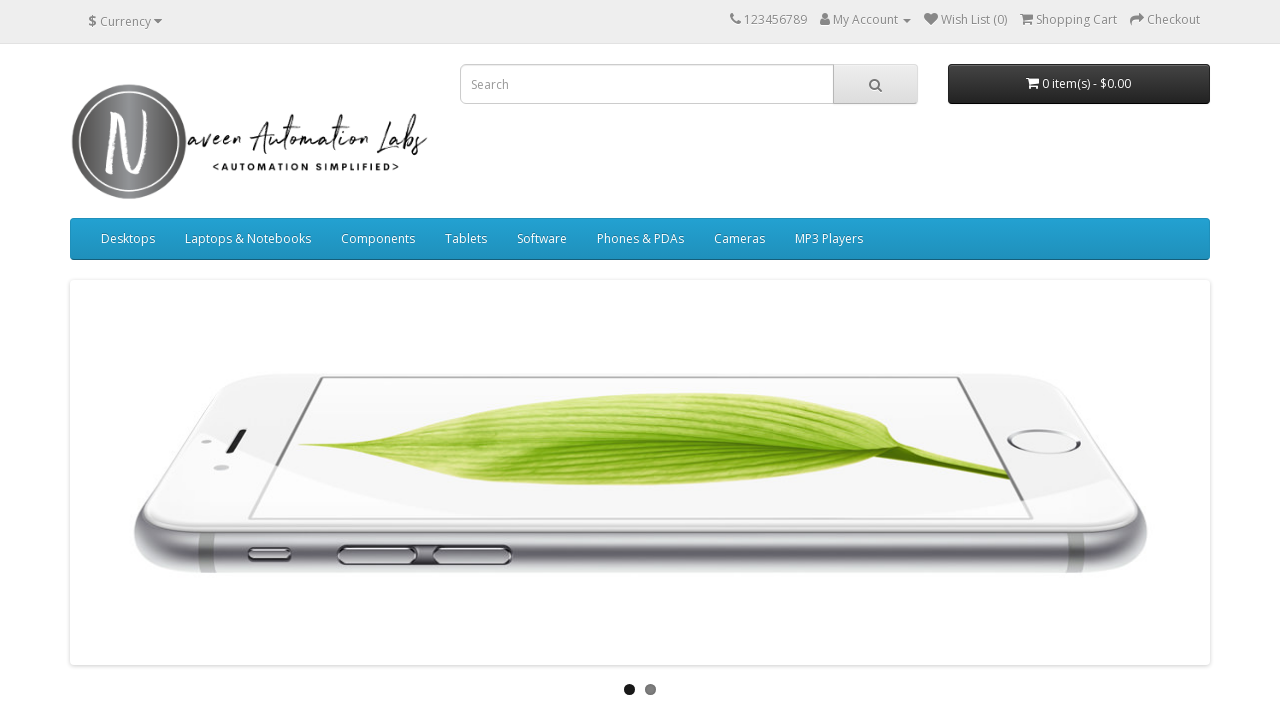

Retrieved page title: 'Your Store'
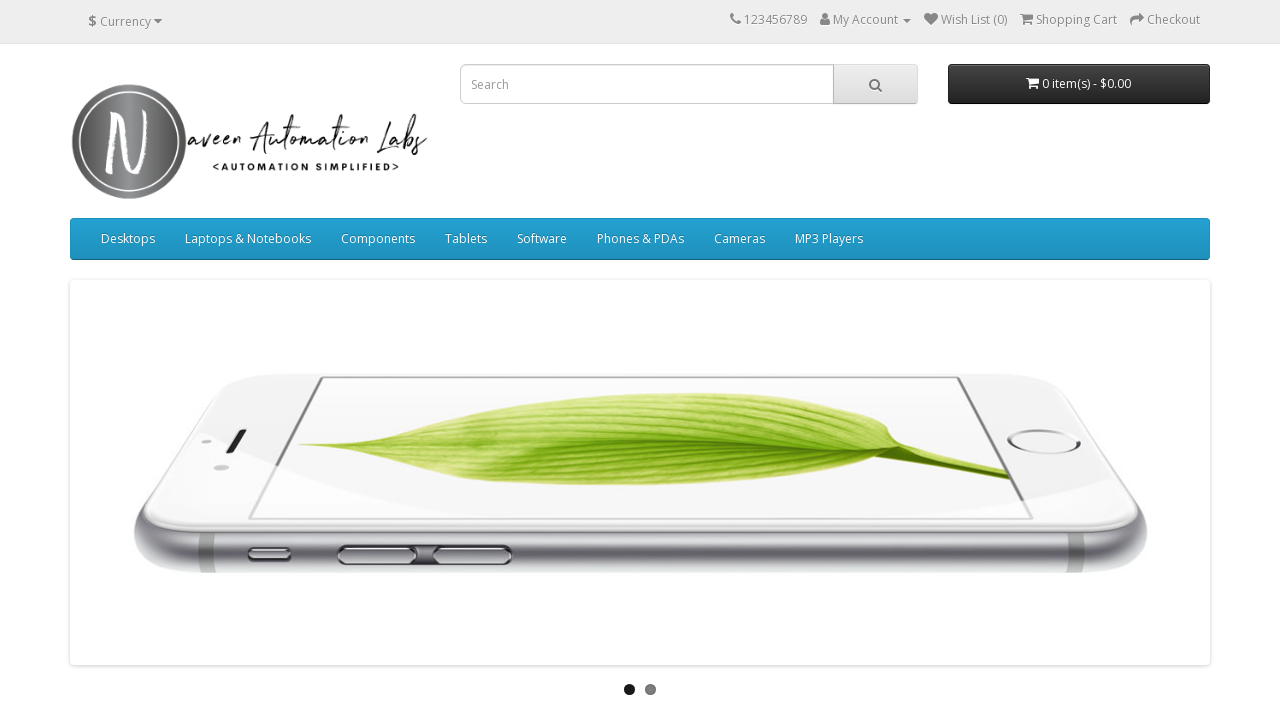

Verified page title is 'Your Store'
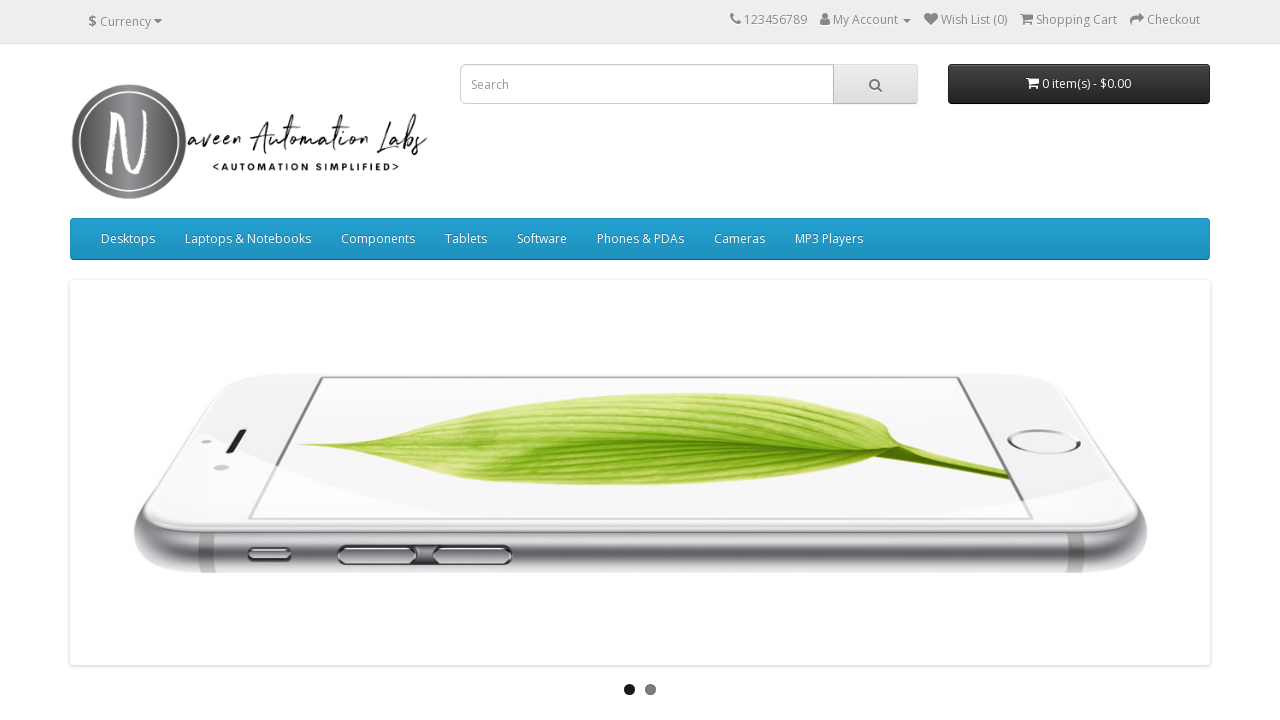

Retrieved current URL: 'https://naveenautomationlabs.com/opencart/'
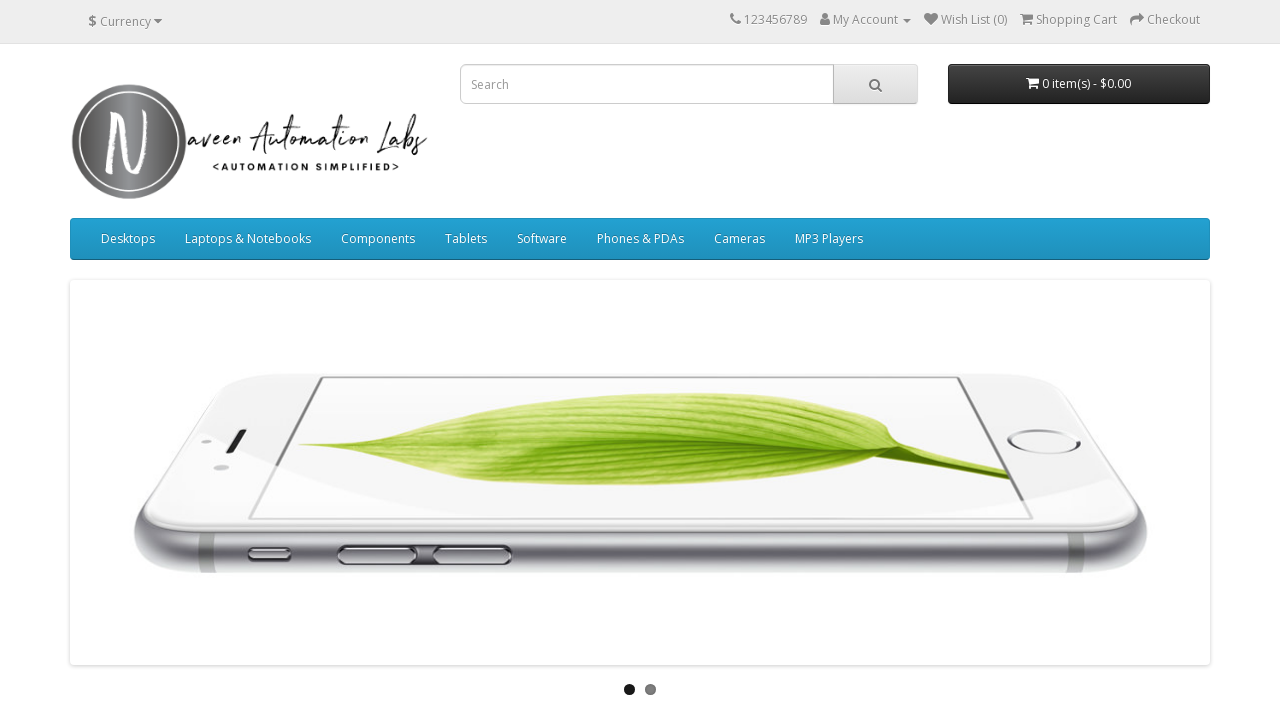

Verified URL contains 'naveenautomationlabs.com'
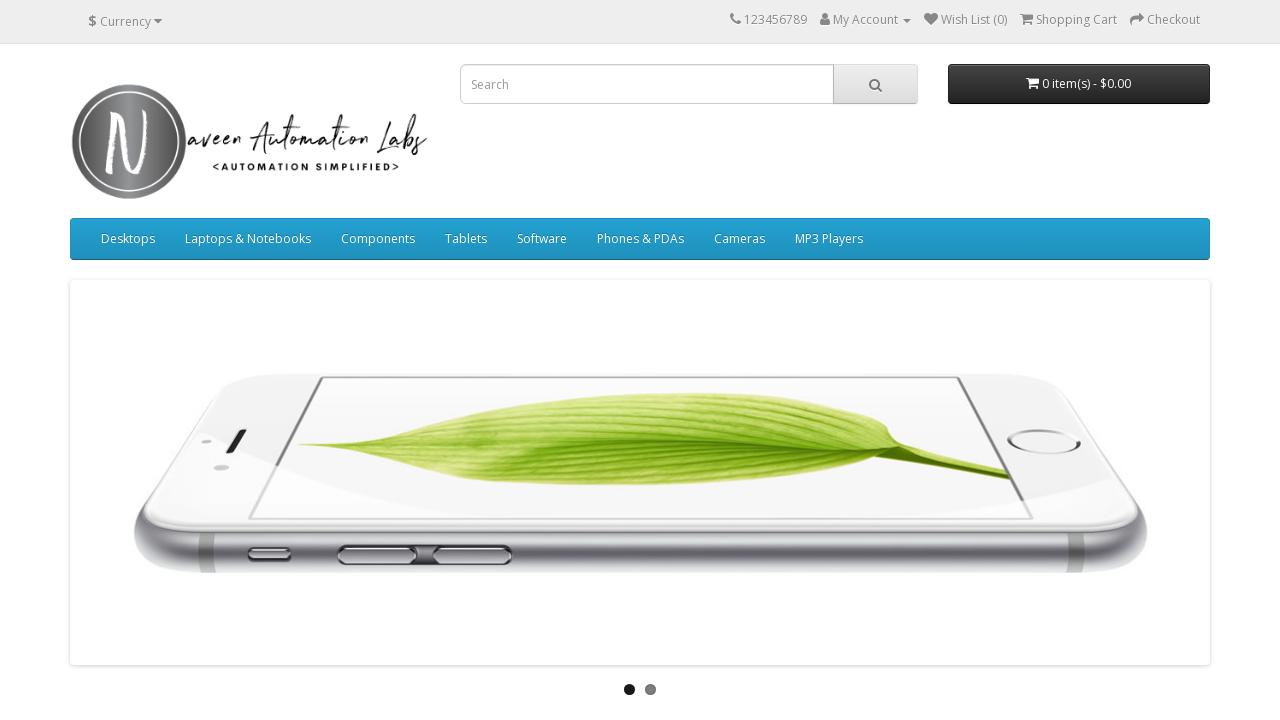

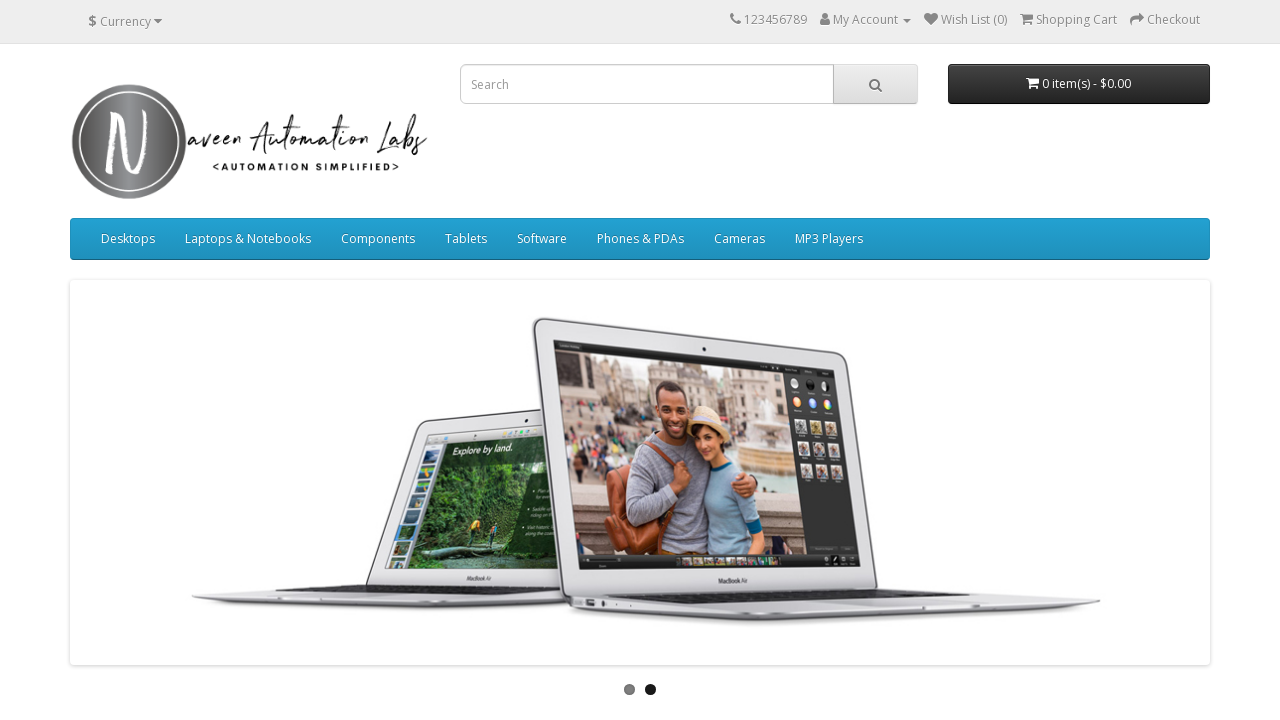